Tests modifying request headers at the context level by setting a custom User-Agent header, then navigates to multiple pages.

Starting URL: https://example.com

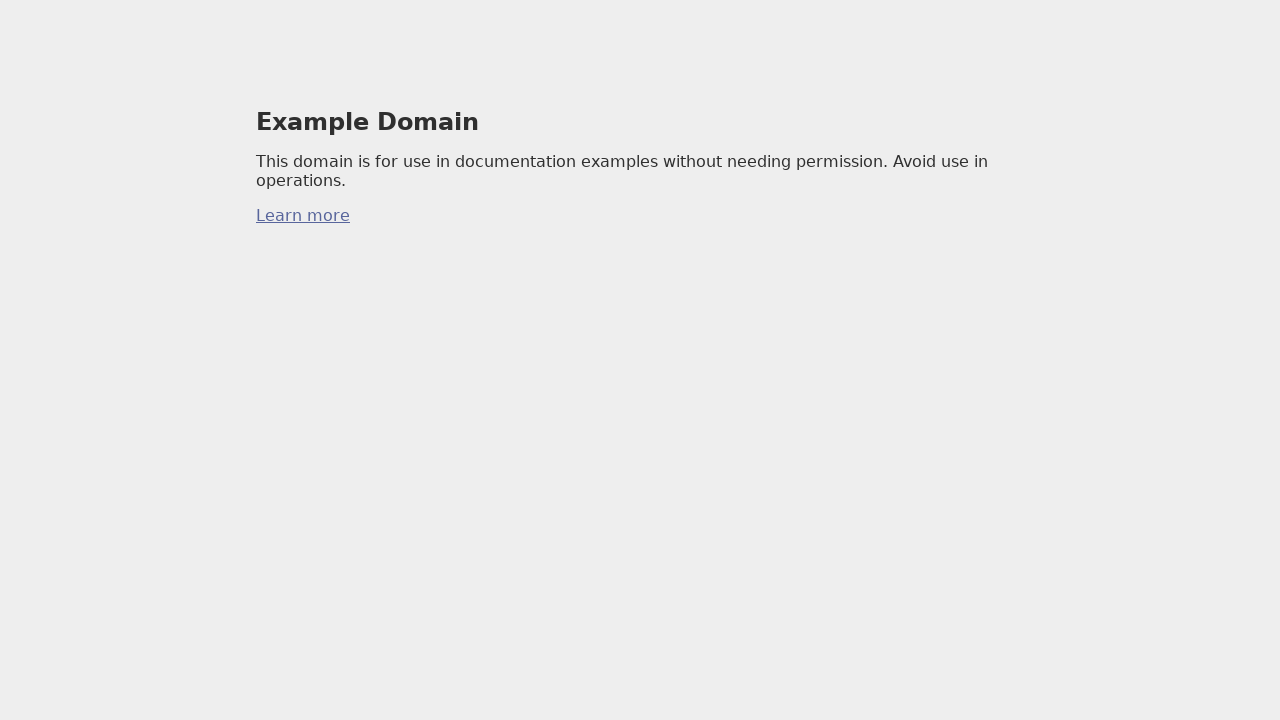

Set up route to modify request headers with custom User-Agent at context level
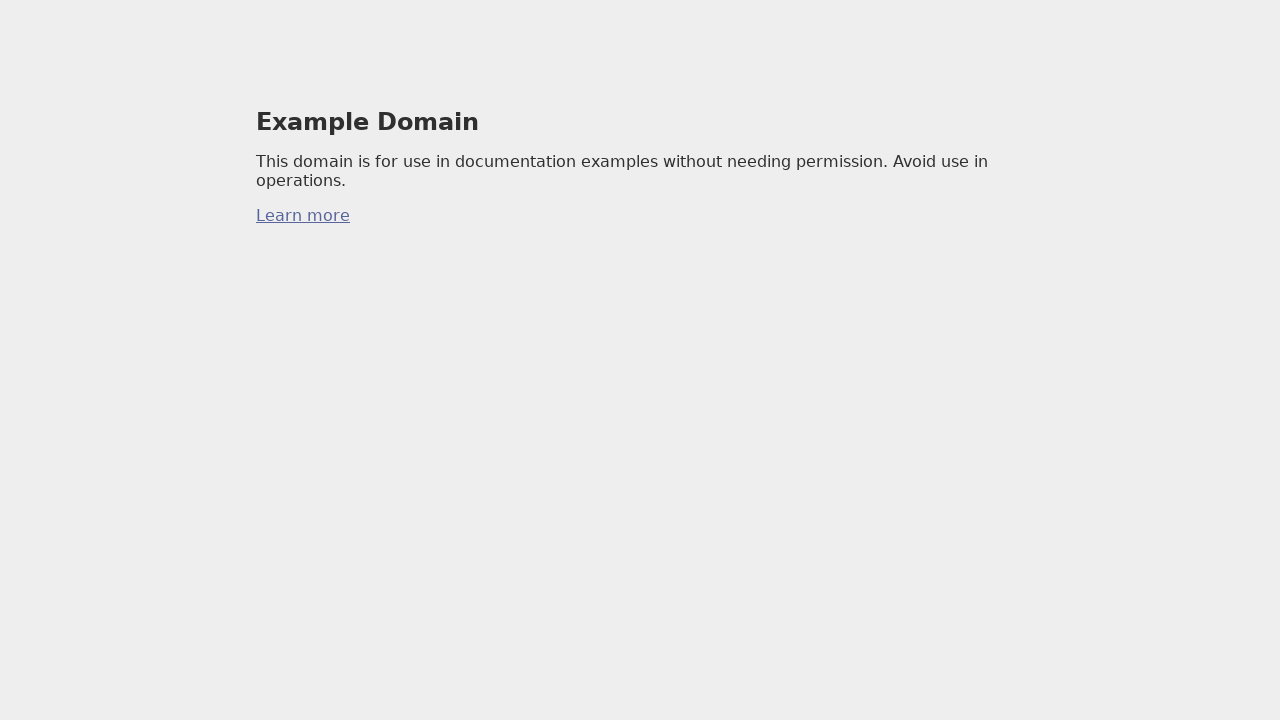

Waited for initial page (example.com) to load DOM content
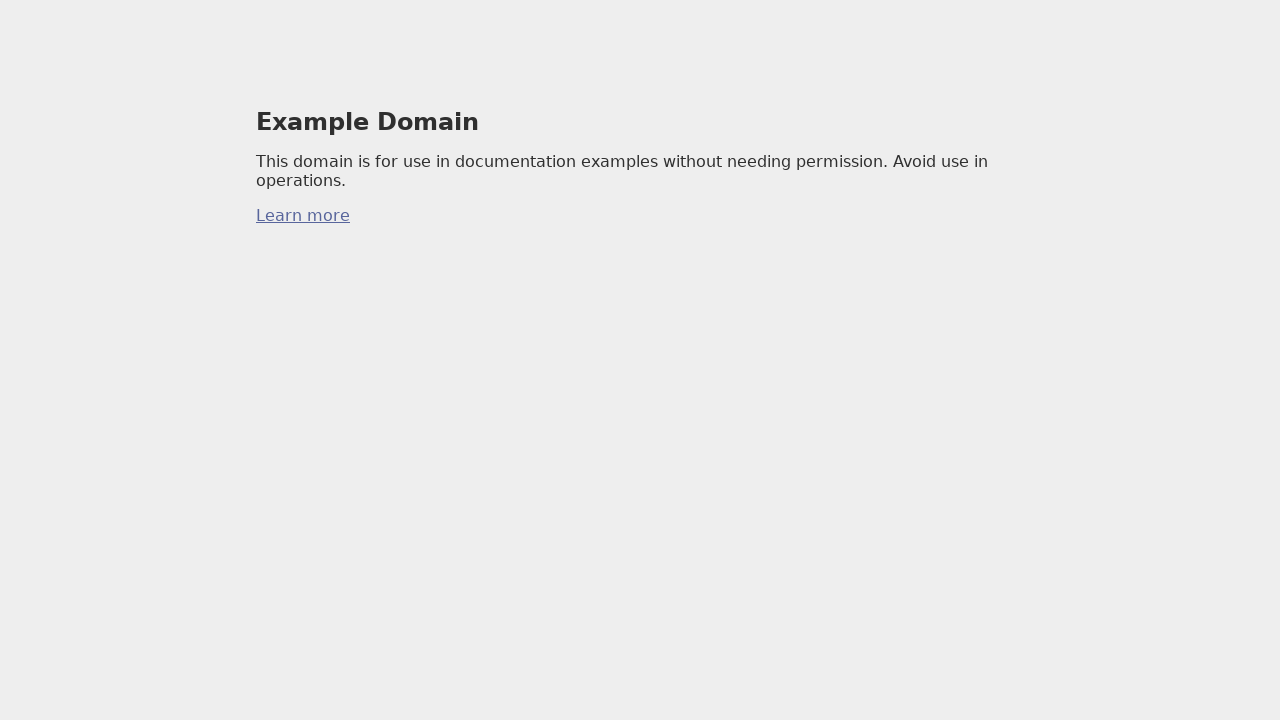

Navigated to demoblaze.com in the same context
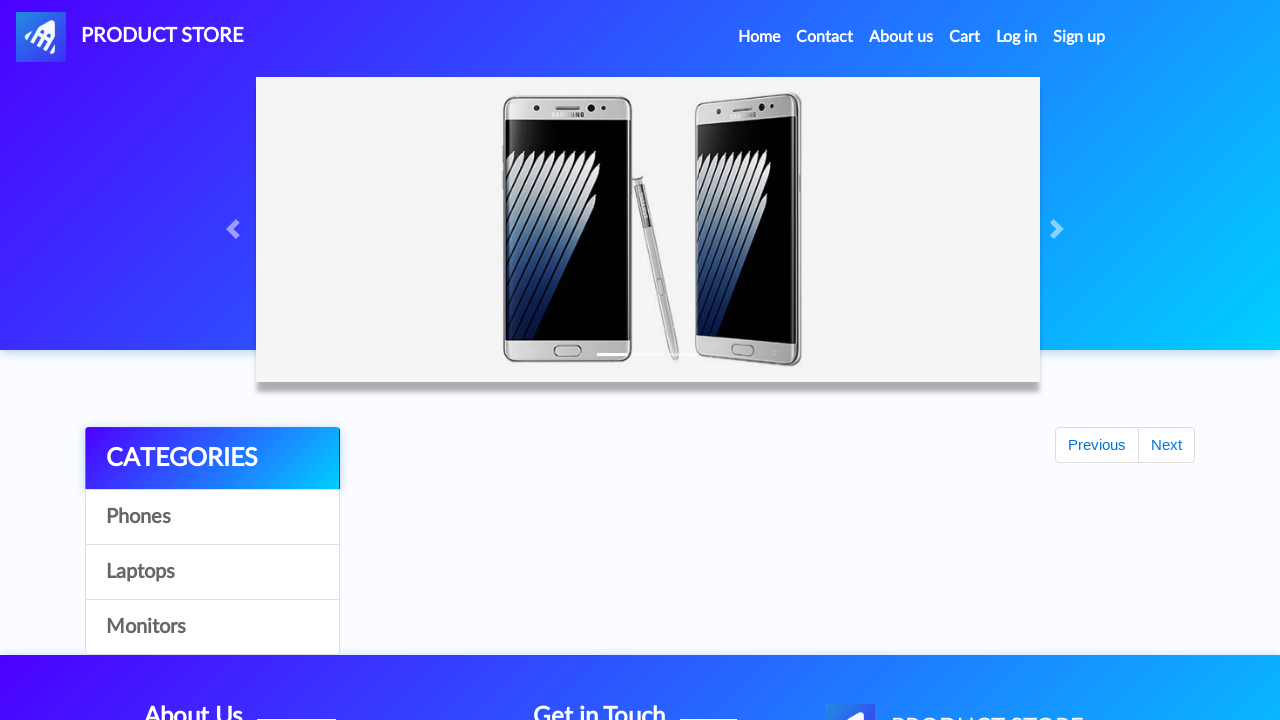

Waited for demoblaze.com page to load DOM content
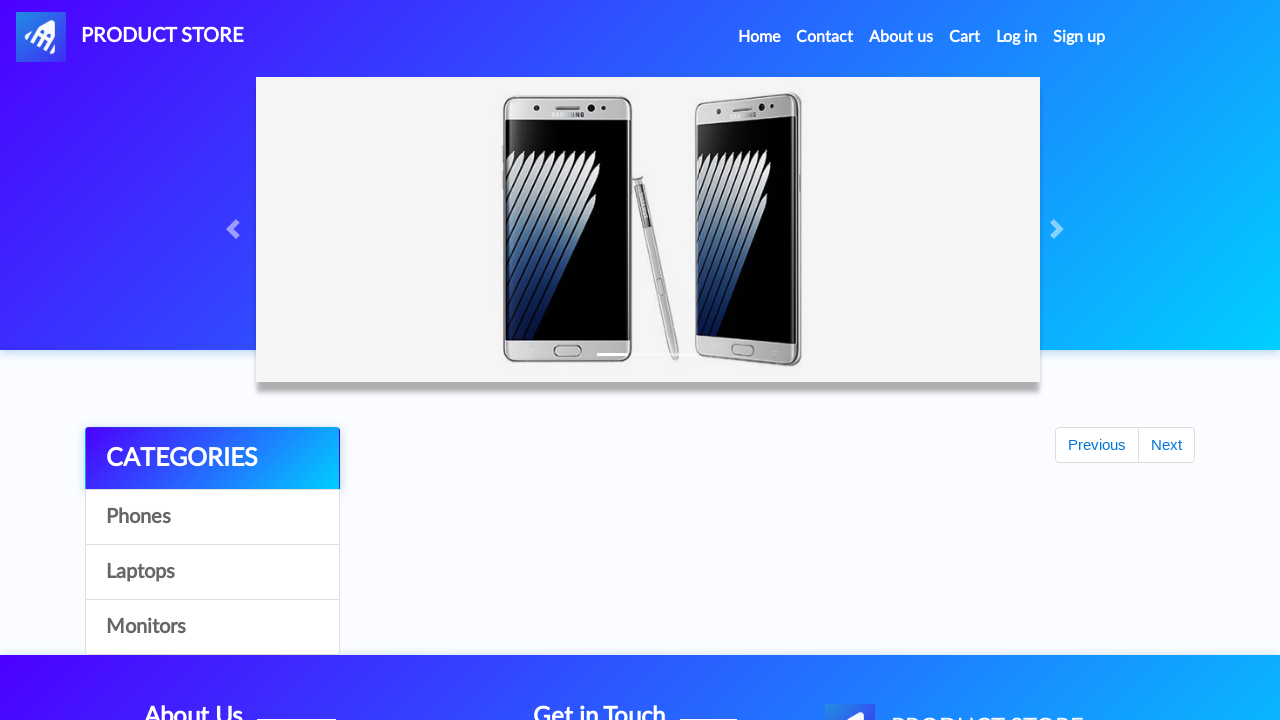

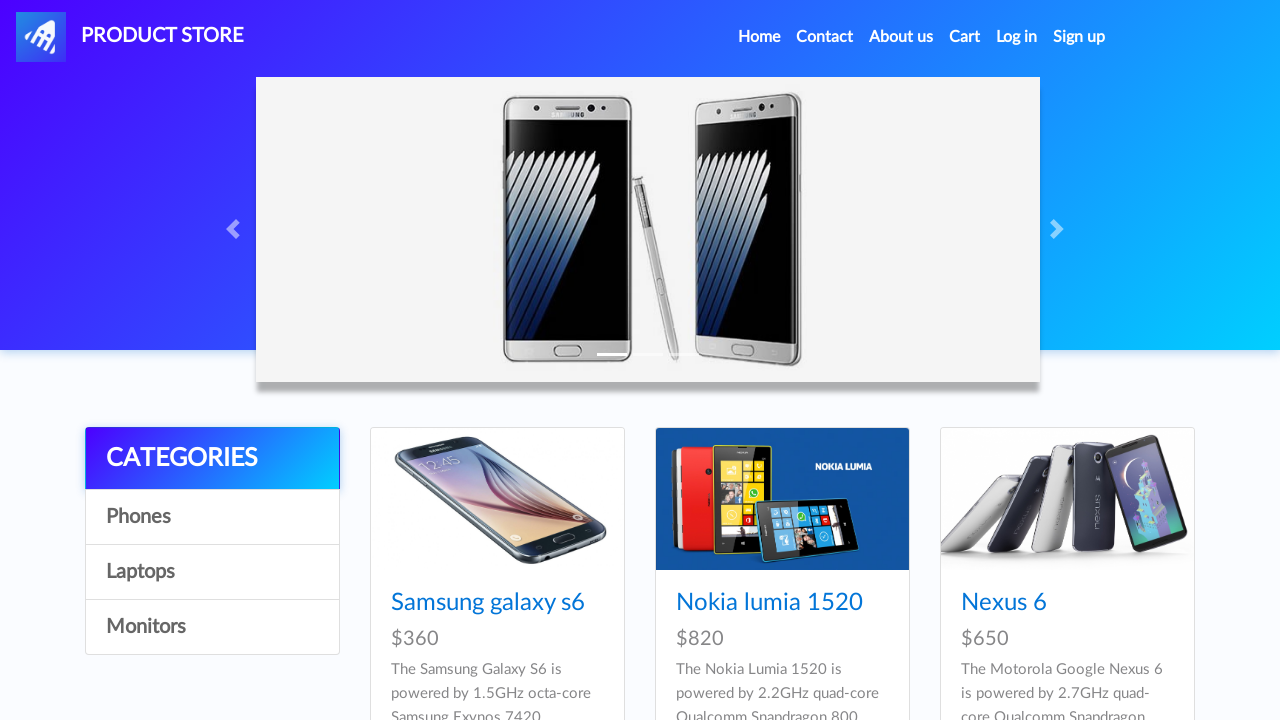